Navigates to Hong Kong Exchange ETP quote pages and verifies that the AUM data sections load correctly for multiple securities (9008, 9439, 9042).

Starting URL: https://www.hkex.com.hk/Market-Data/Securities-Prices/Exchange-Traded-Products/Exchange-Traded-Products-Quote?sym=9008&sc_lang=en

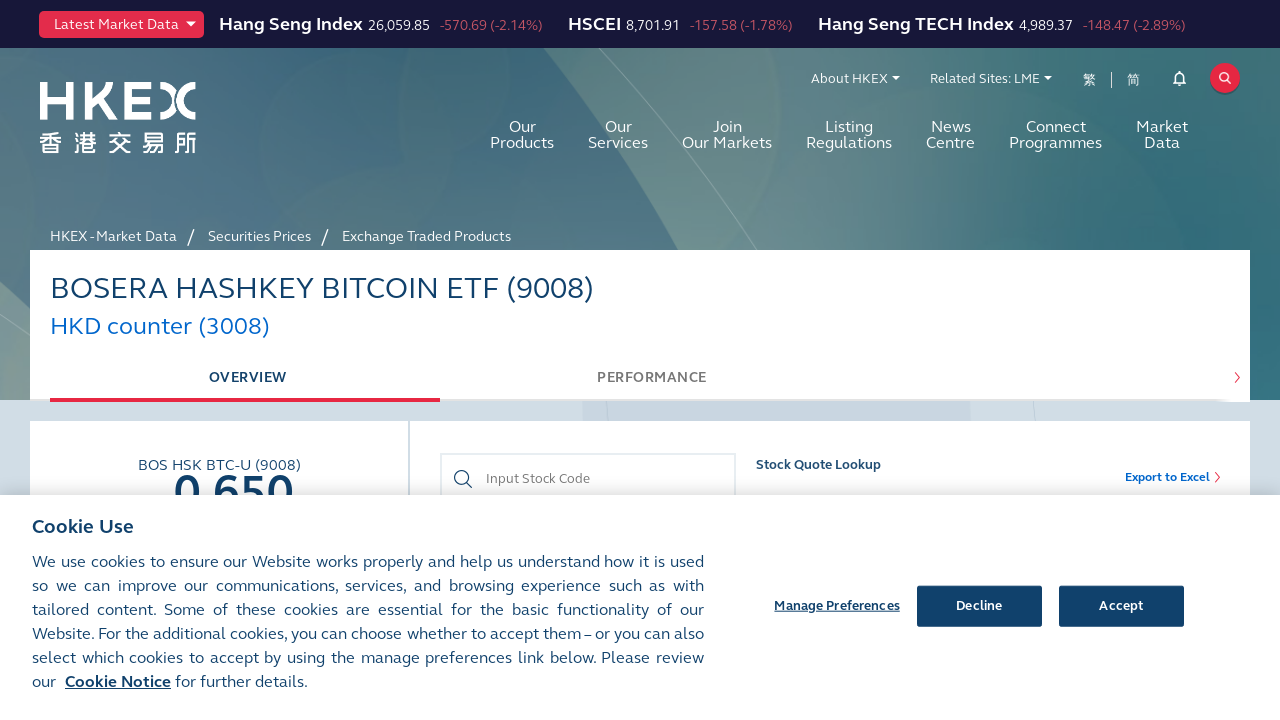

AUM data section loaded for symbol 9008
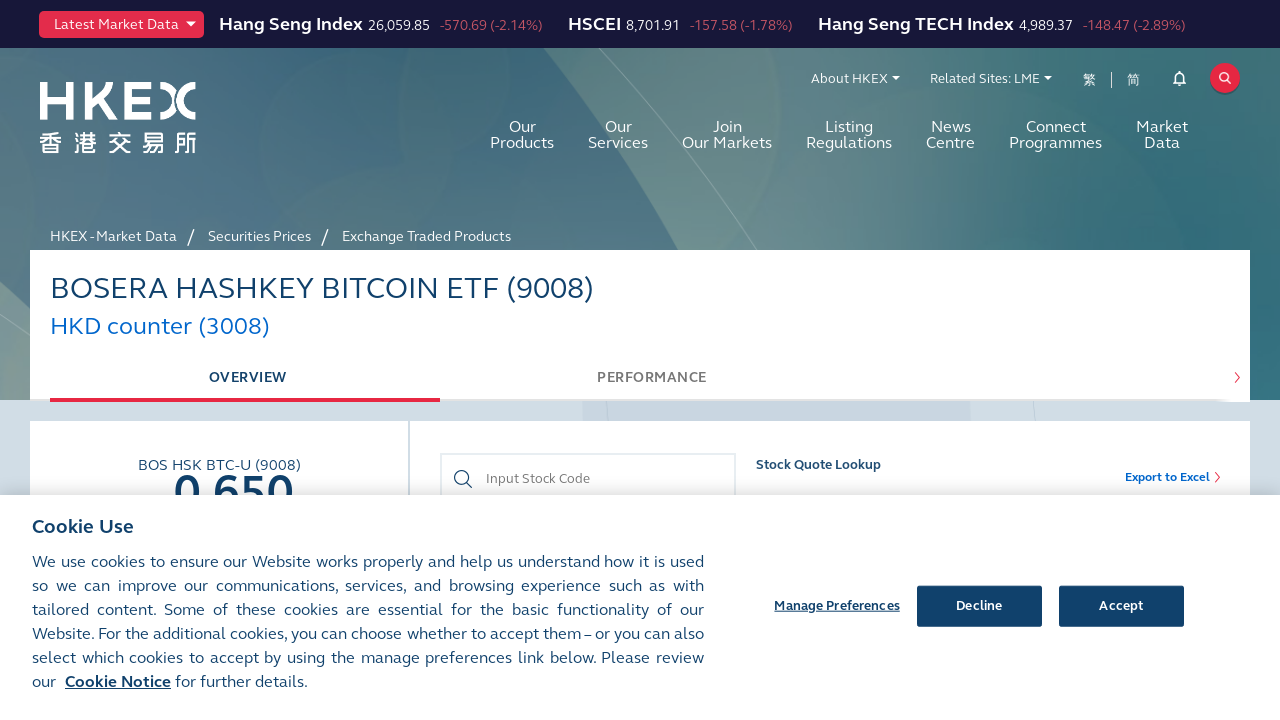

AUM column verified to be present on symbol 9008 page
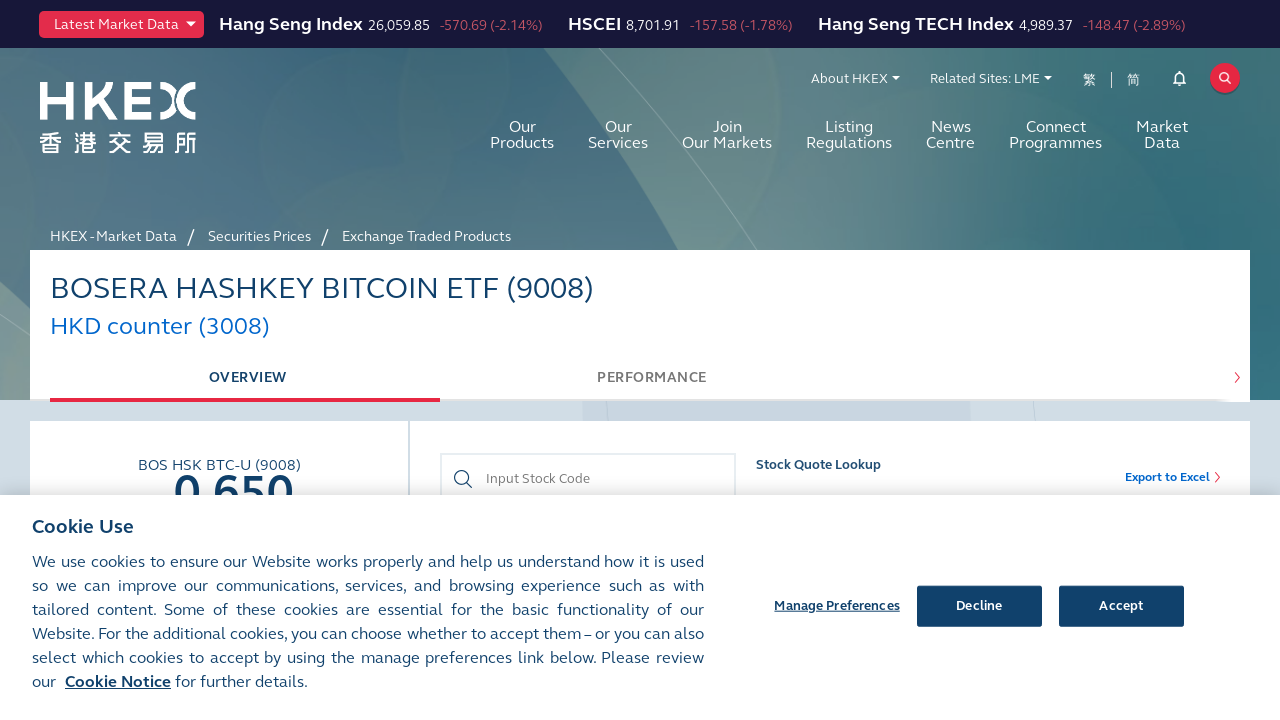

Navigated to ETP quote page for symbol 9439
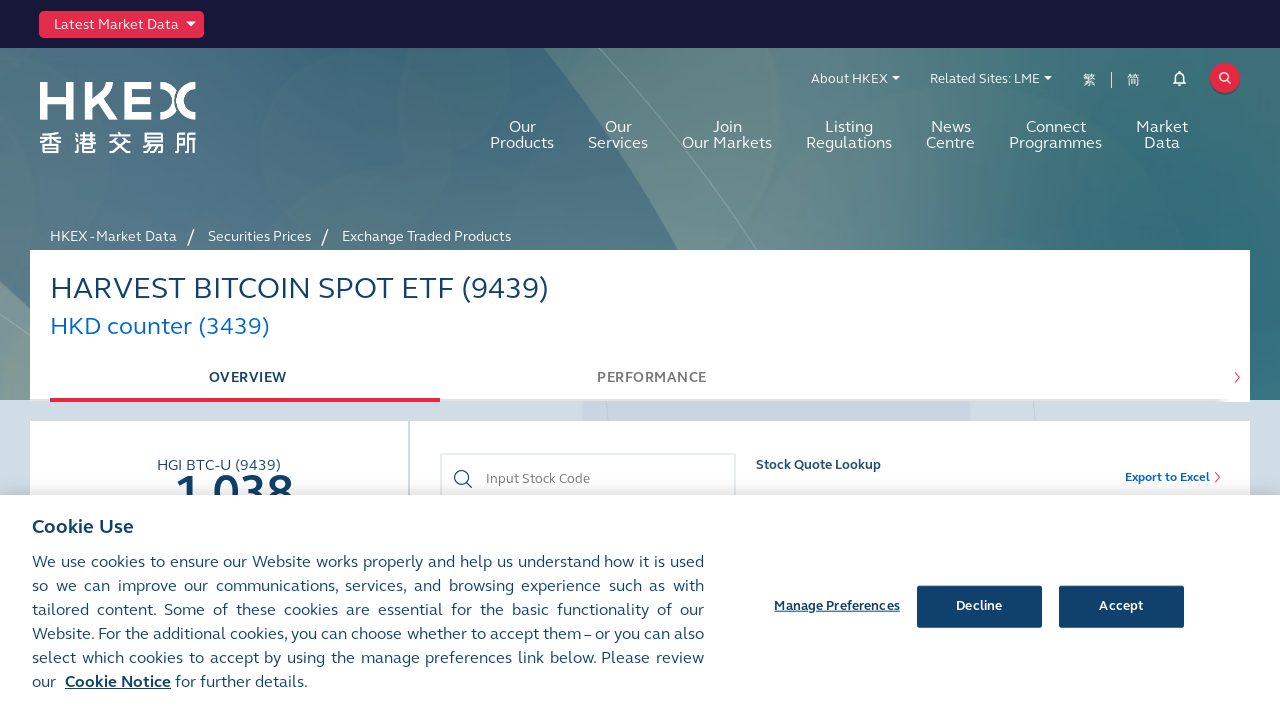

AUM data section loaded for symbol 9439
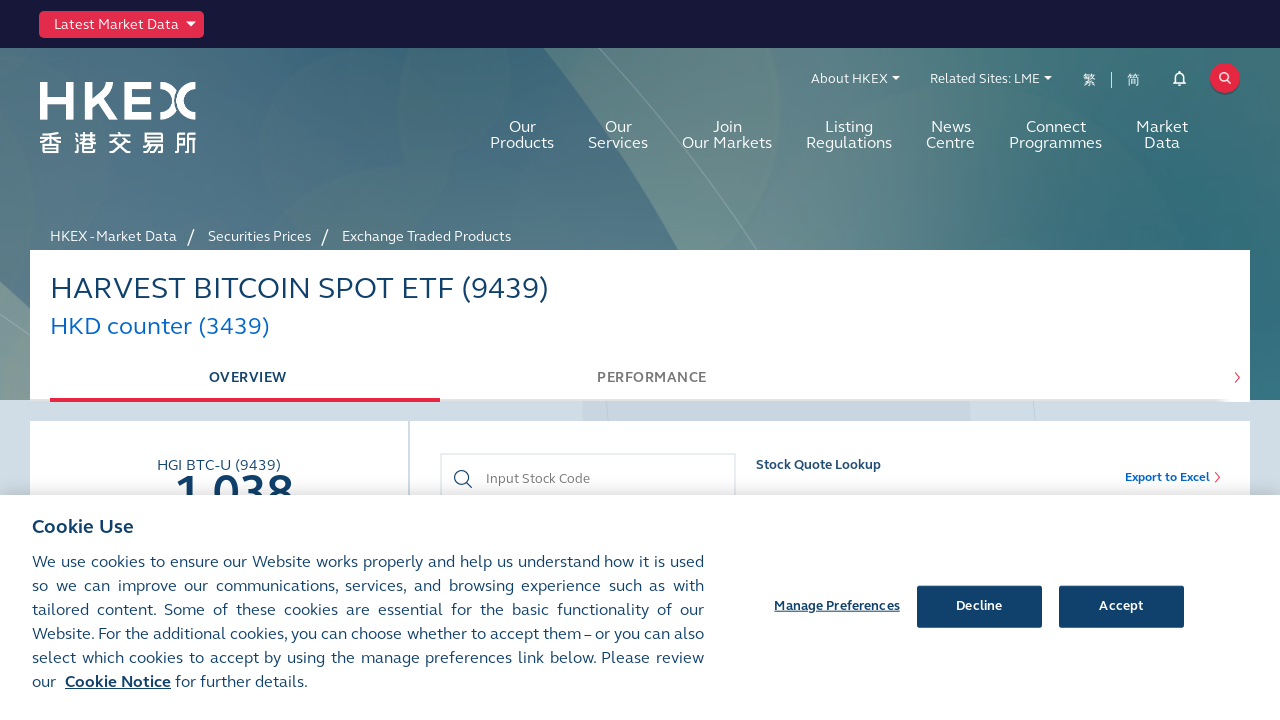

Navigated to ETP quote page for symbol 9042
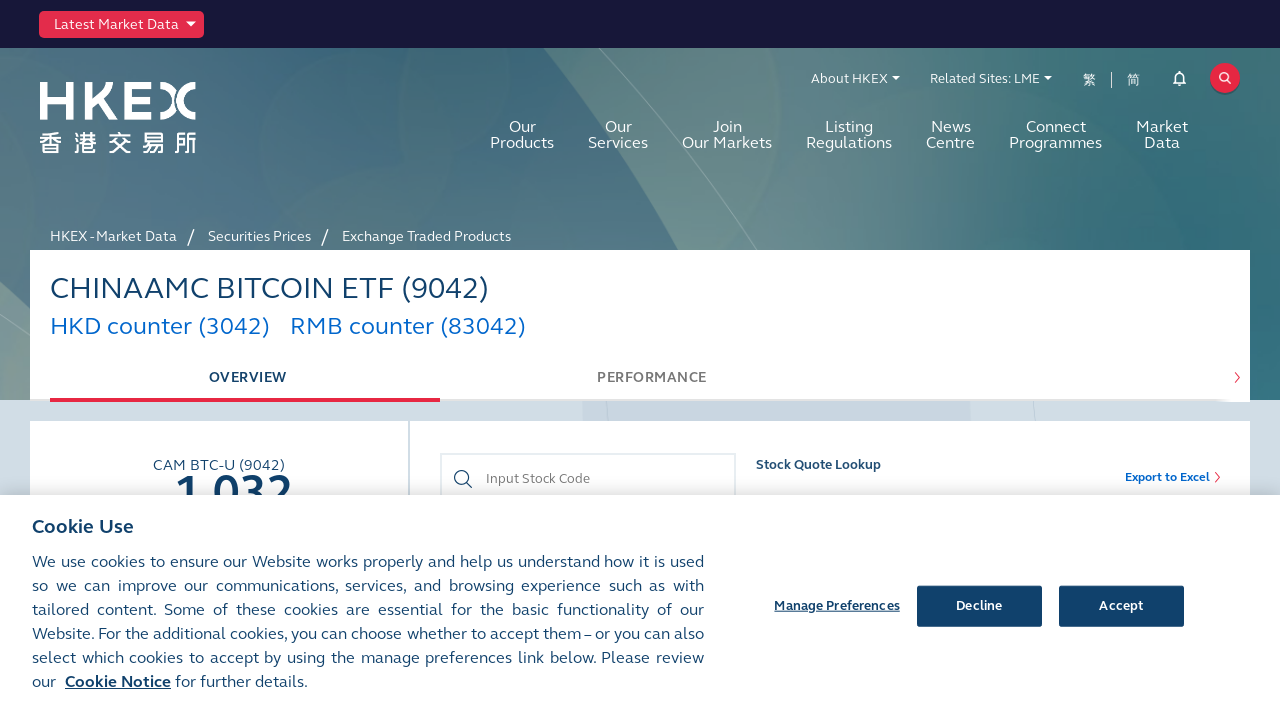

AUM data section loaded for symbol 9042
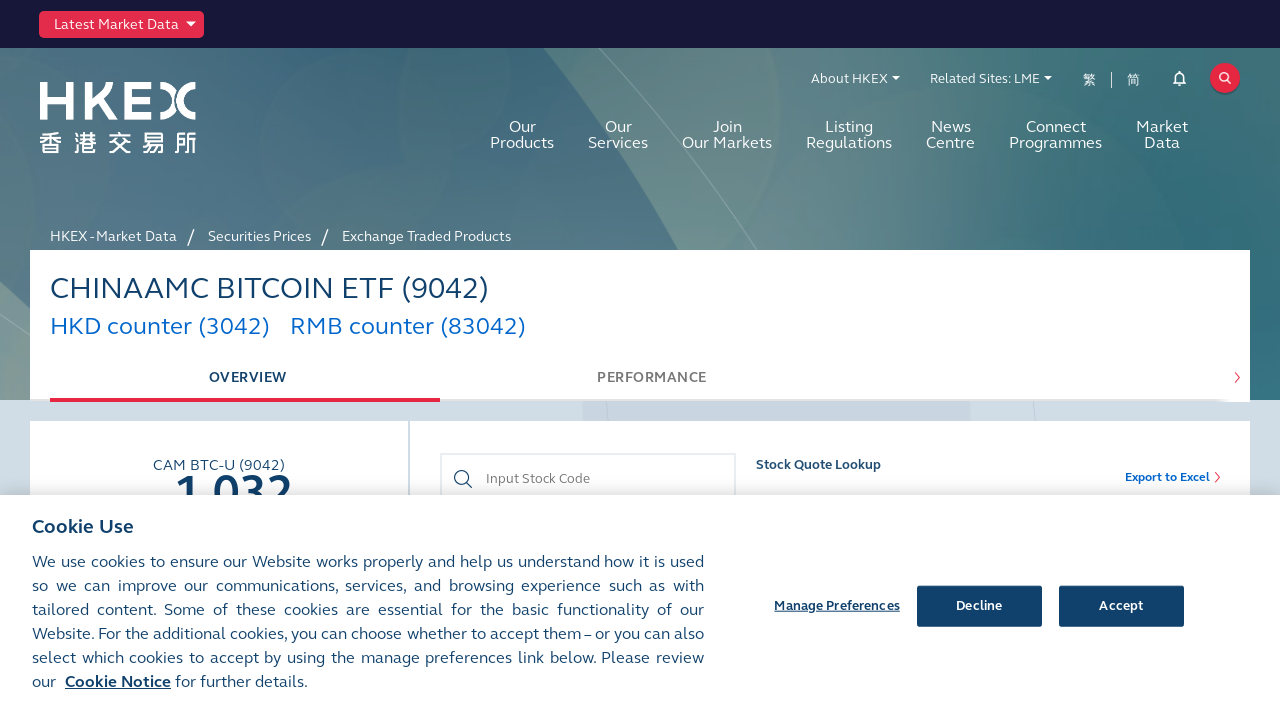

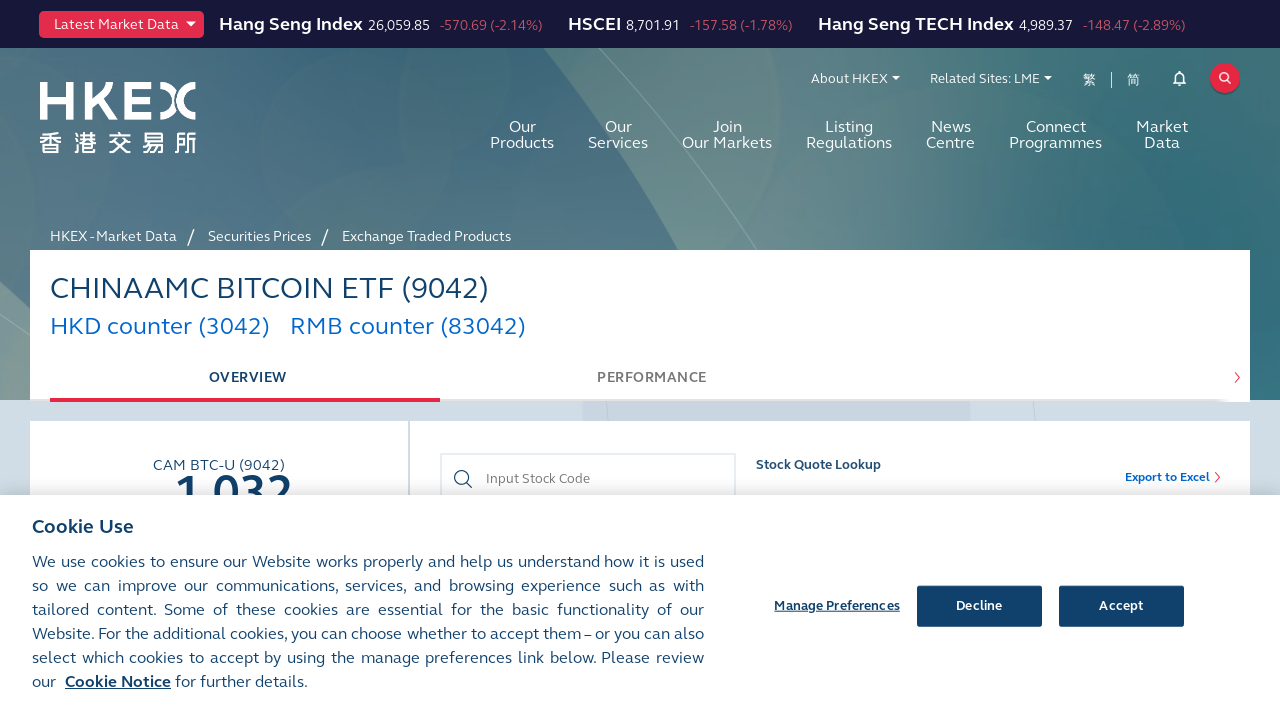